Opens a modal with scrollable content by clicking the open button

Starting URL: https://applitools.github.io/demo/TestPages/ModalsPage/index.html

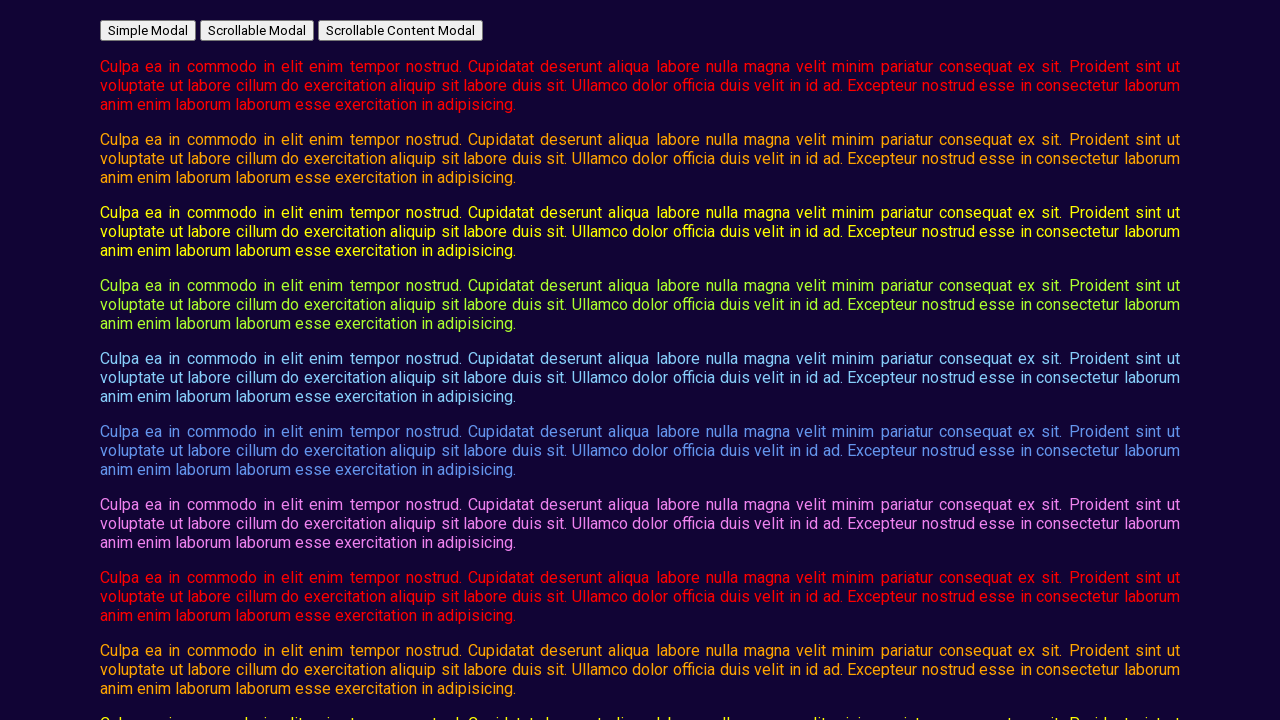

Clicked button to open scrollable content modal at (400, 30) on #open_scrollable_content_modal
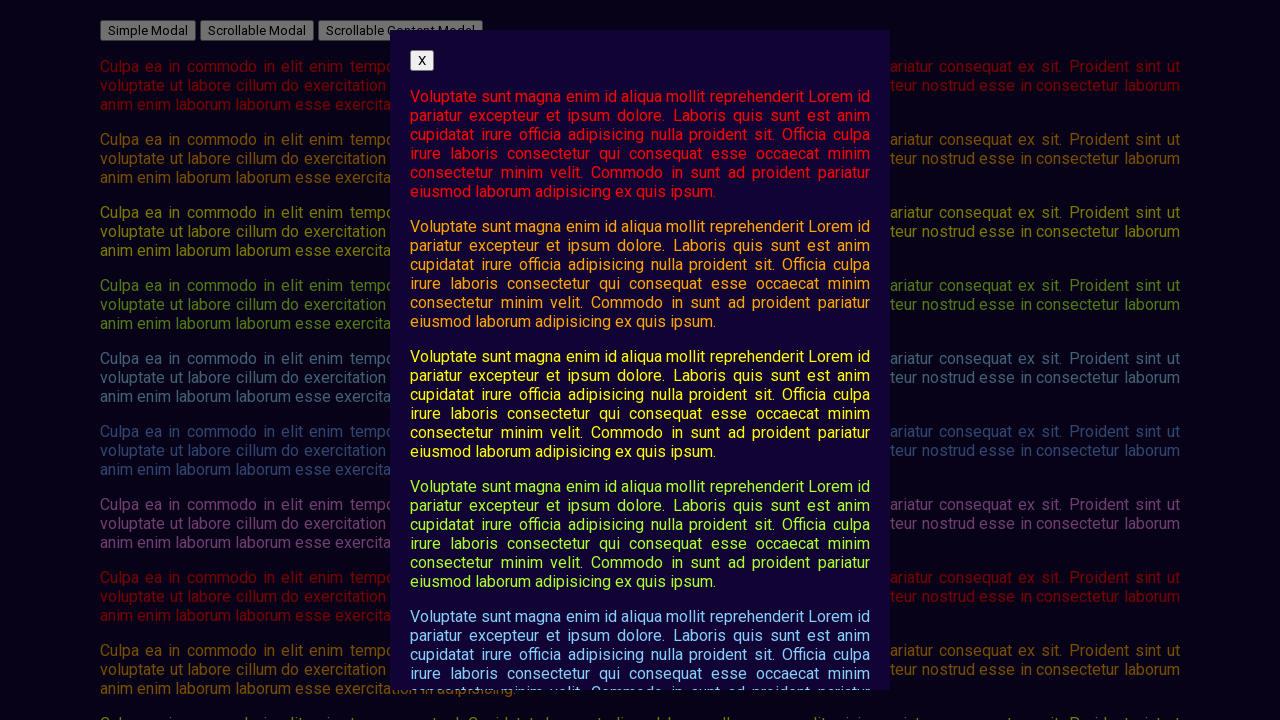

Modal with scrollable content is now visible
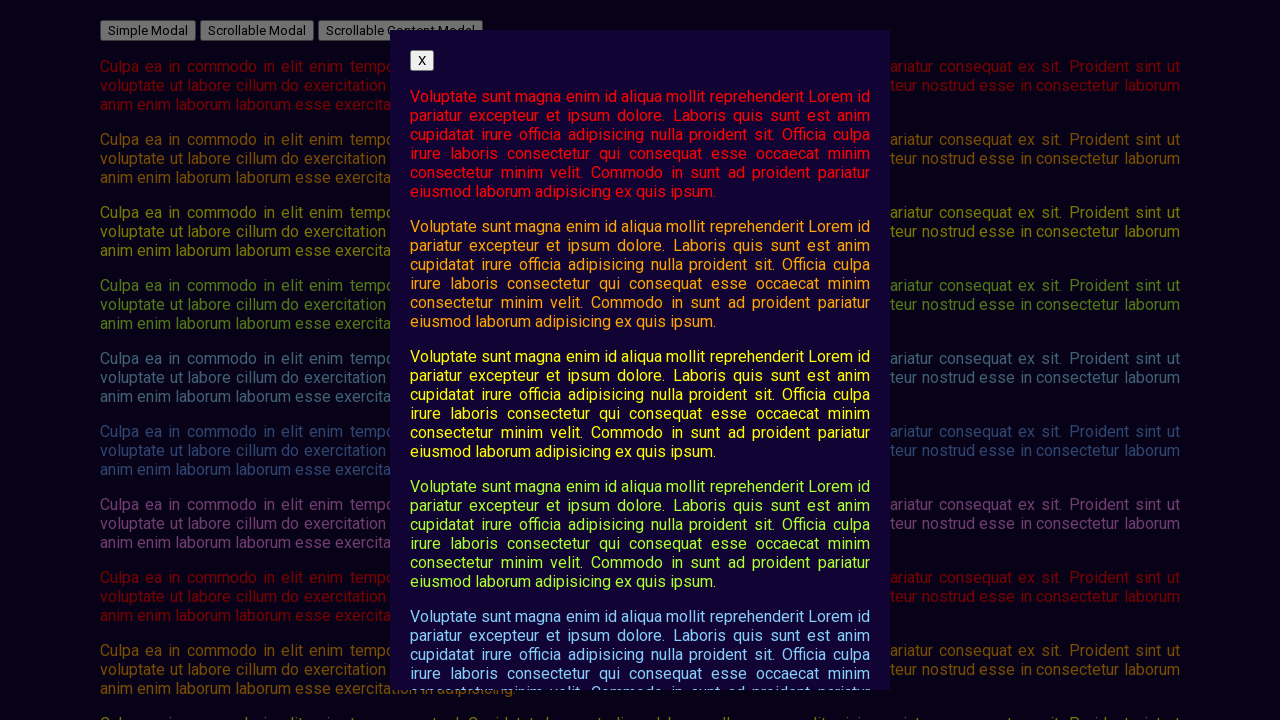

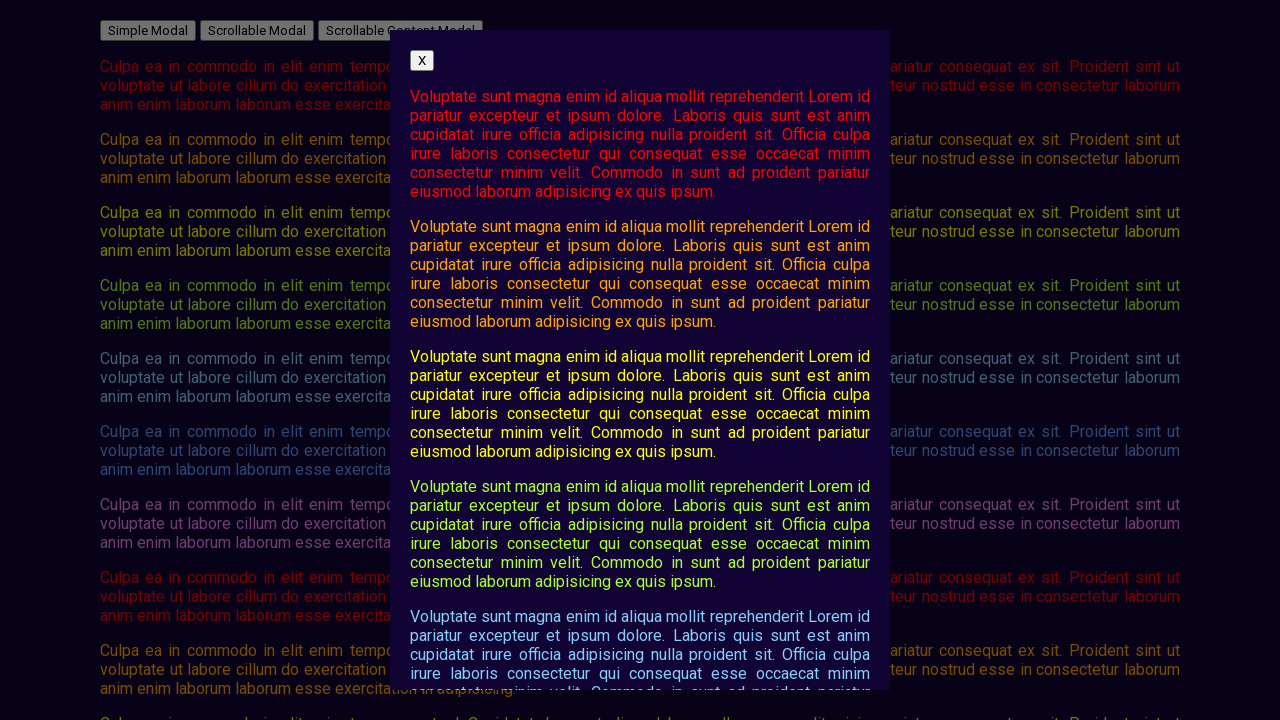